Tests right-click (context menu) functionality by right-clicking a button and verifying the confirmation message appears

Starting URL: https://demoqa.com/buttons

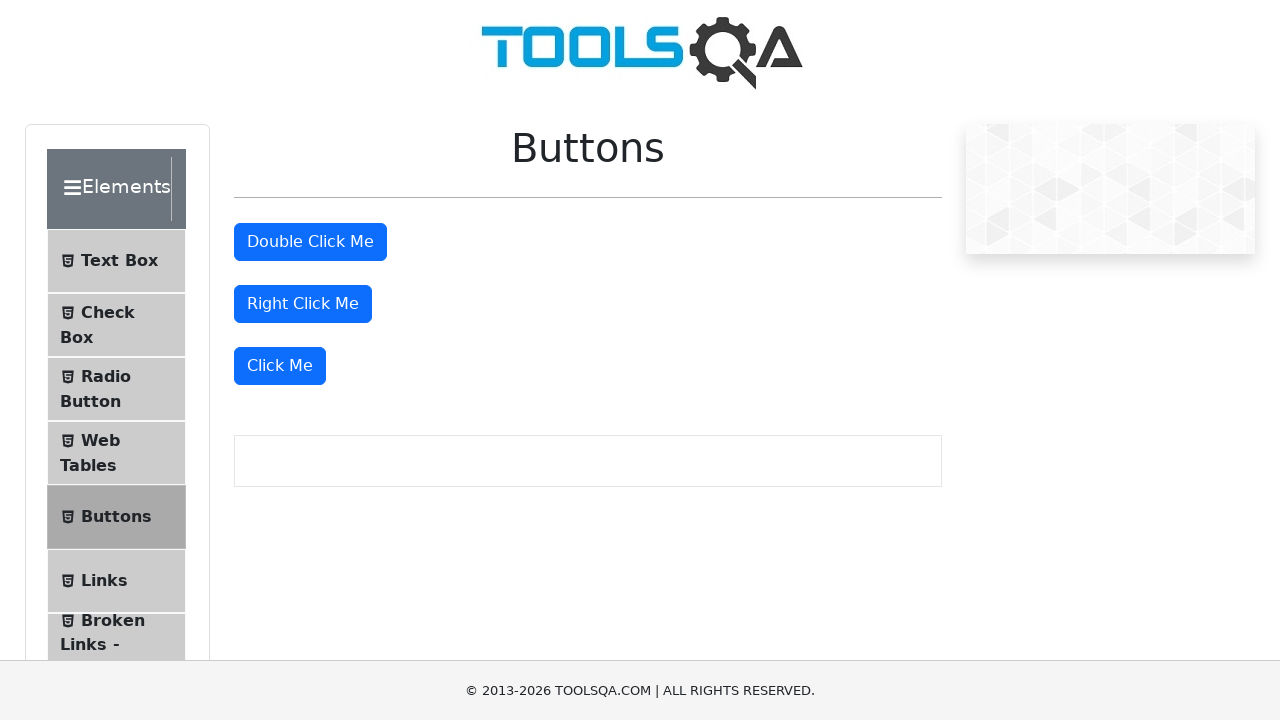

Right-clicked the 'Right Click Me' button at (303, 304) on #rightClickBtn
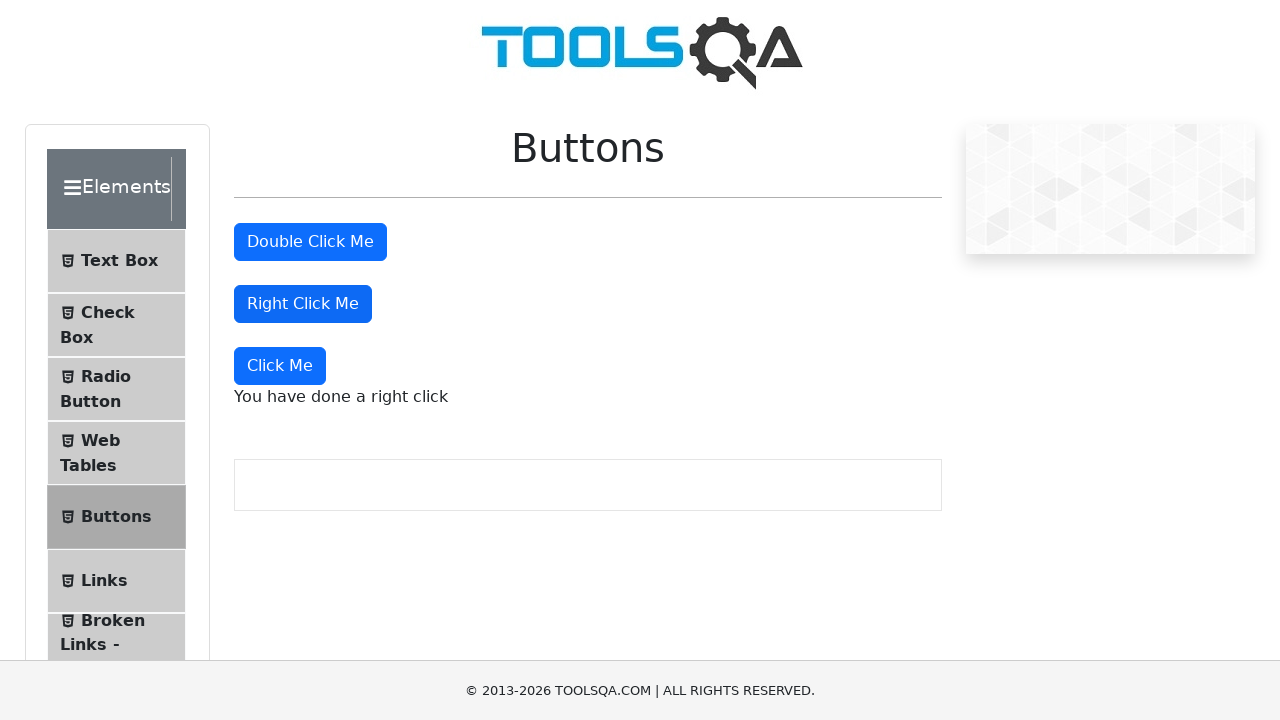

Right-click context menu message appeared
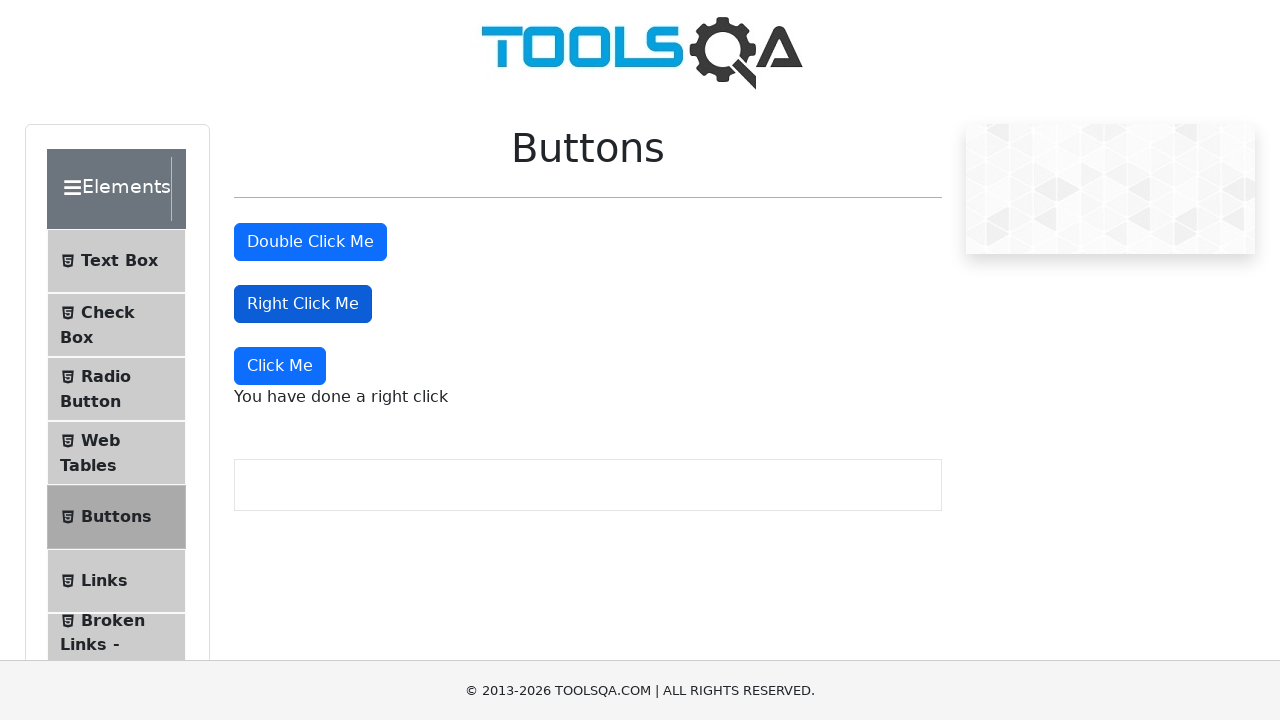

Verified confirmation message contains 'You have done a right click'
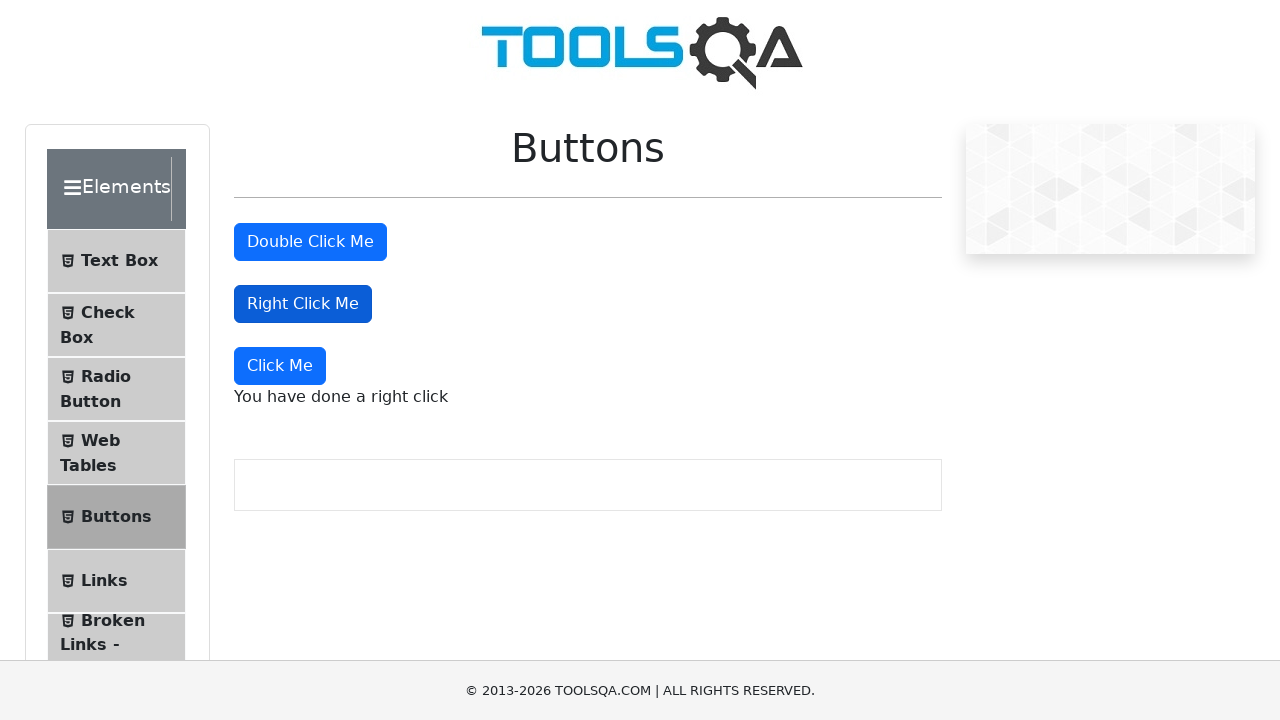

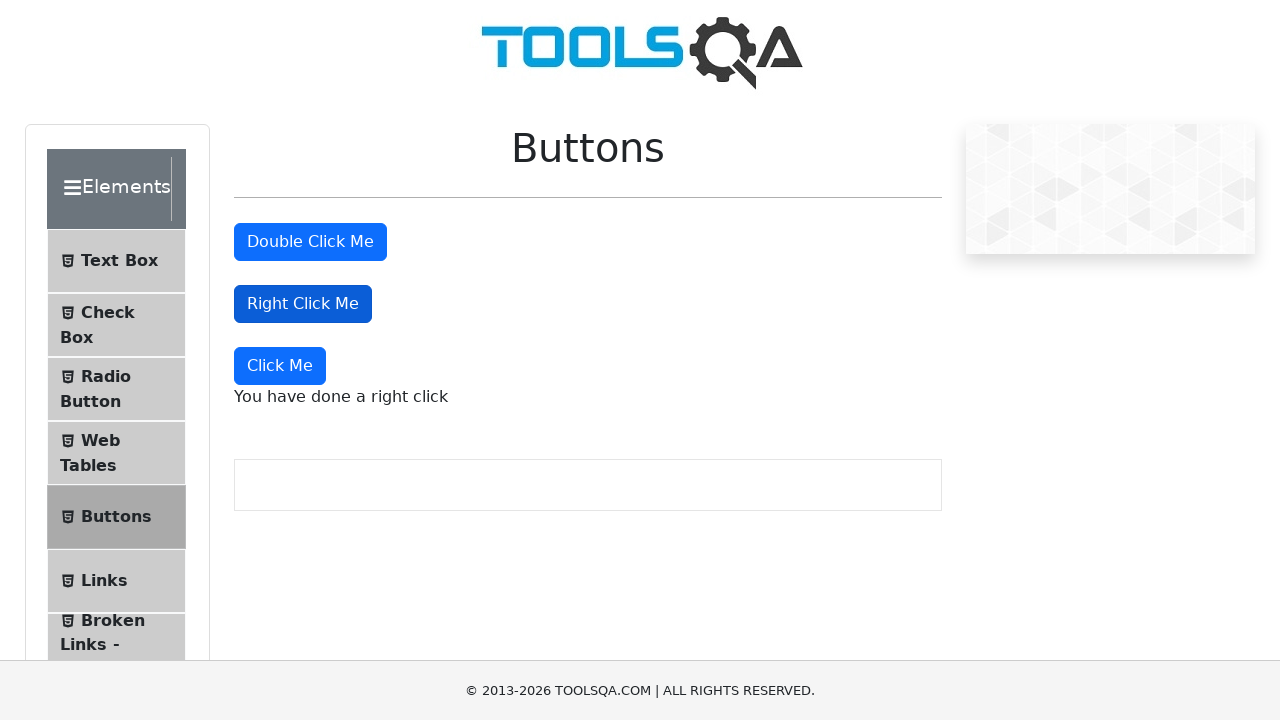